Tests drag-and-drop functionality by dragging a package item from a tree view to a price checker area and verifying the price is displayed correctly.

Starting URL: https://demos.telerik.com/aspnet-ajax/treeview/examples/overview/defaultcs.aspx

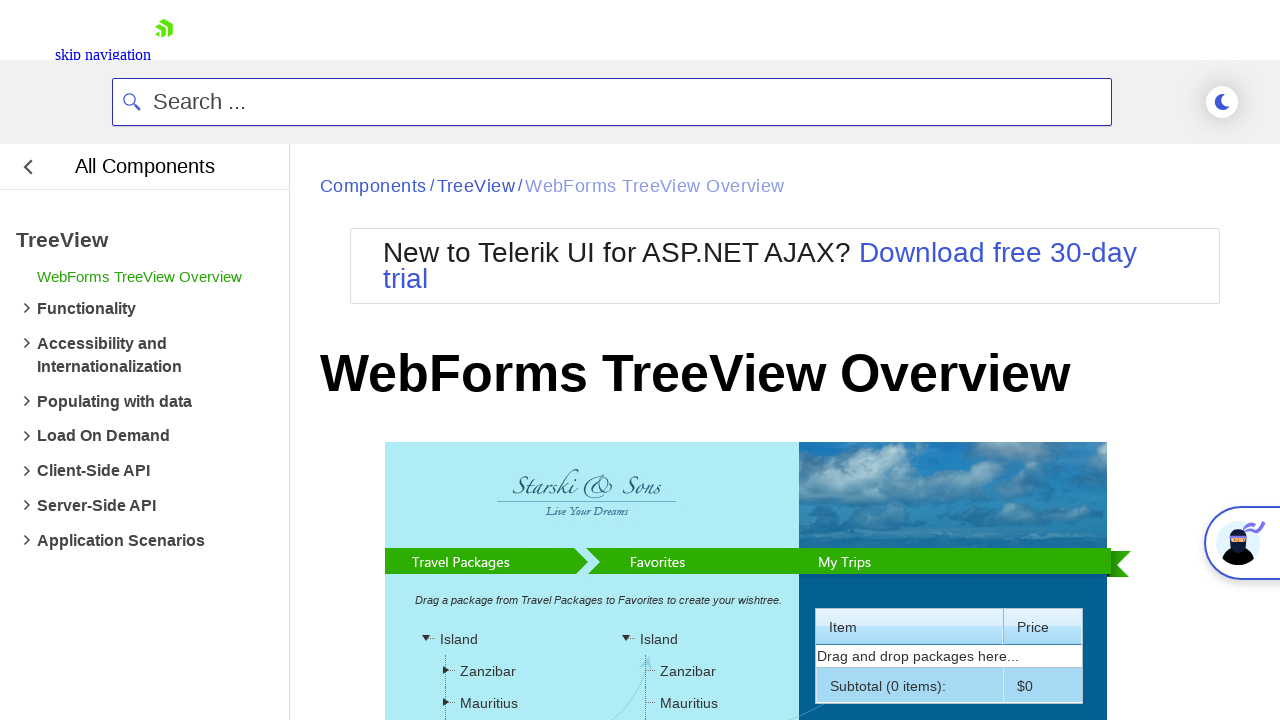

Waited for tree view to load
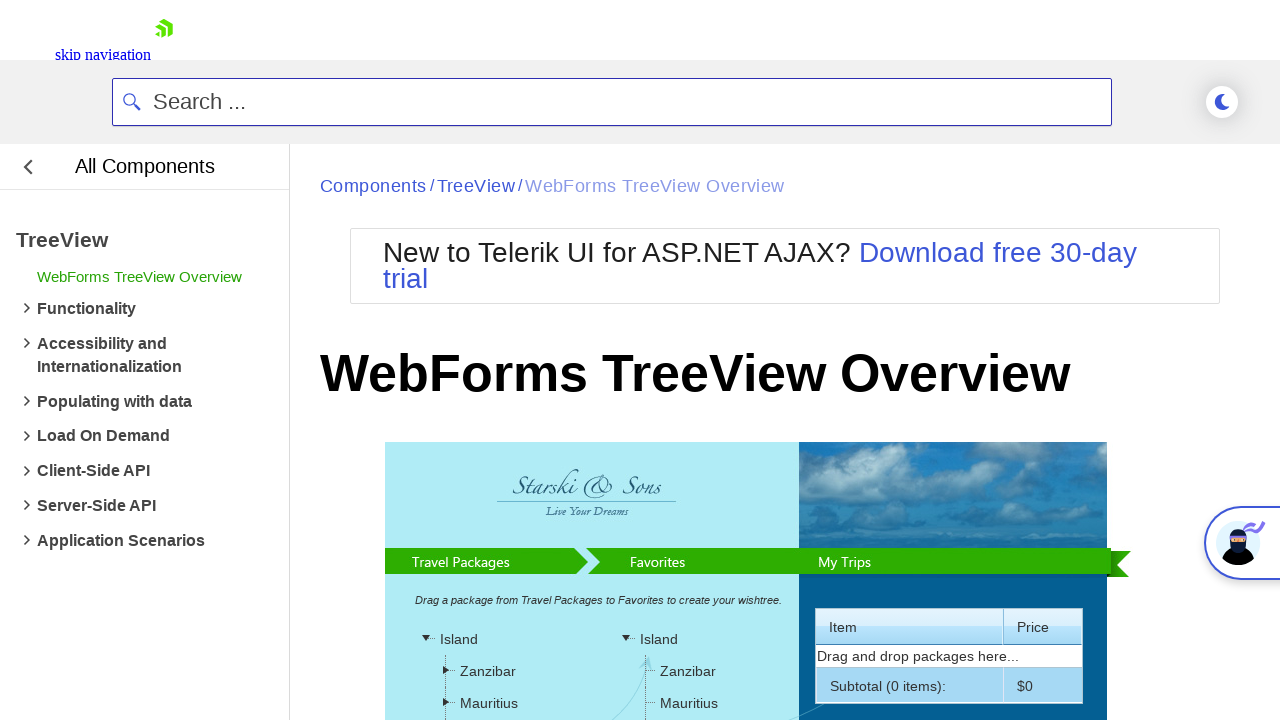

Located package item in tree view
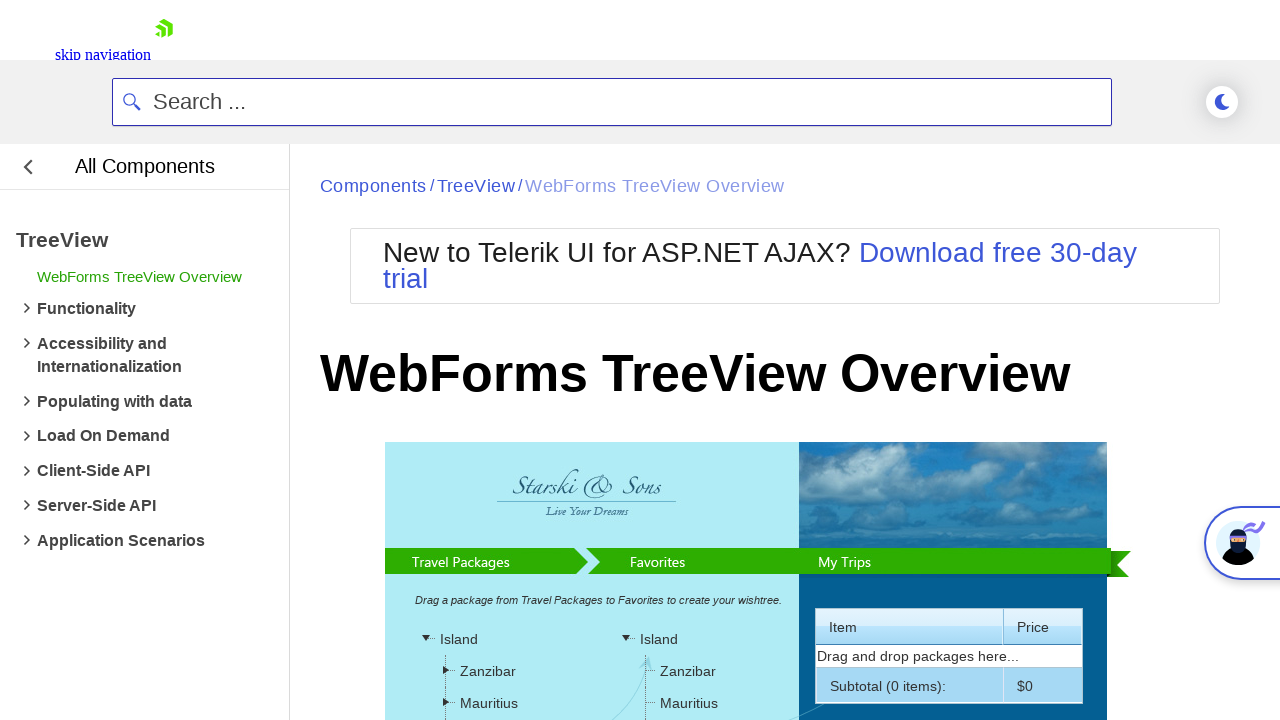

Located price checker drop zone
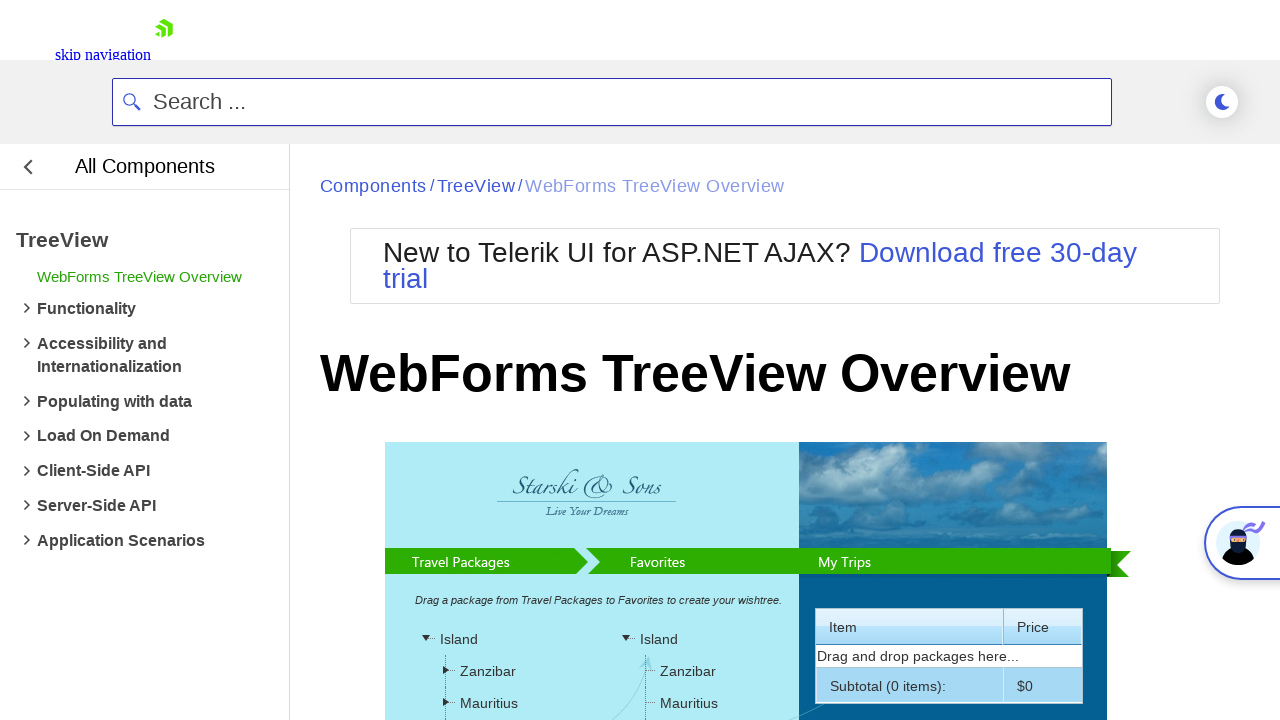

Dragged package item to price checker area at (687, 503)
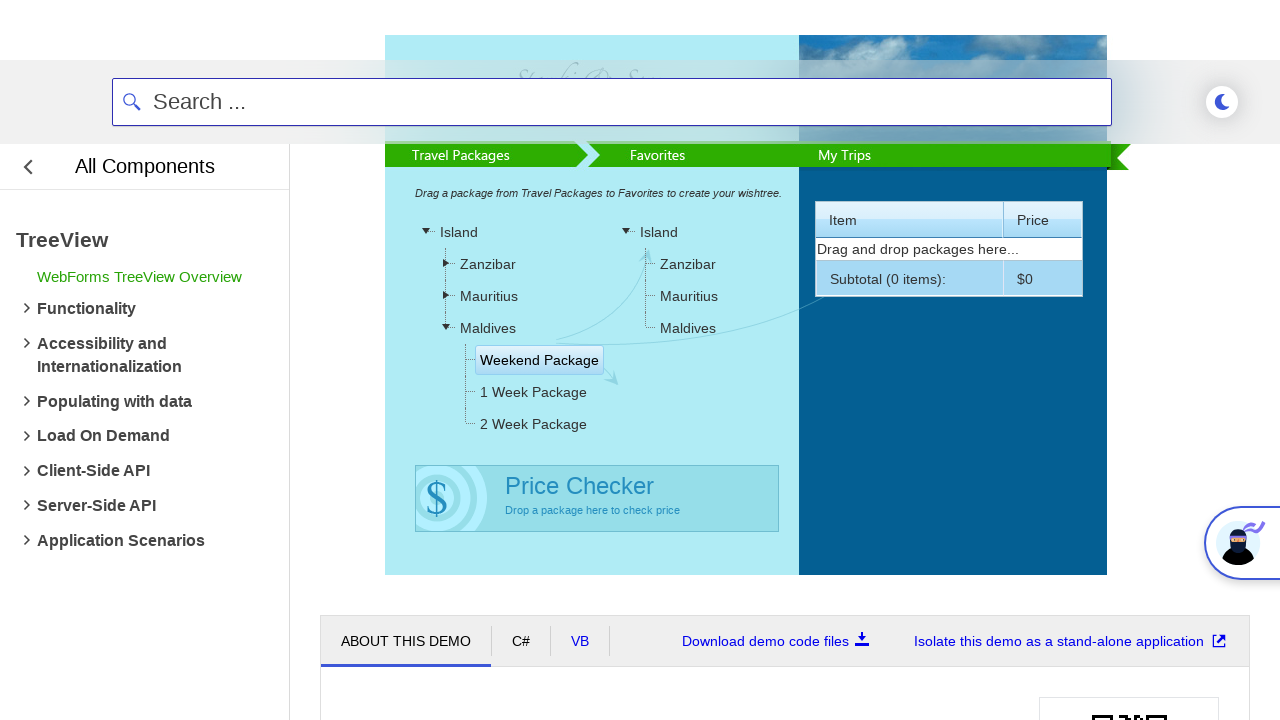

Price checker result text updated
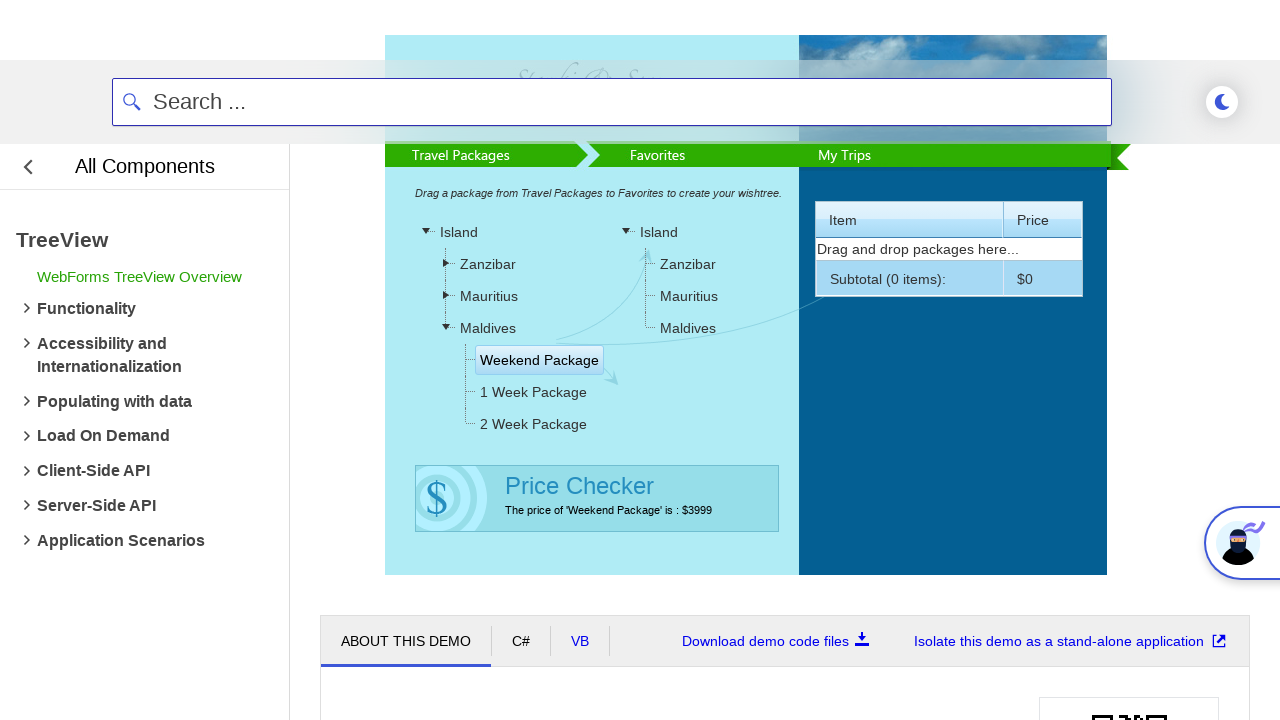

Retrieved result text: The price of 'Weekend Package' is : $3999
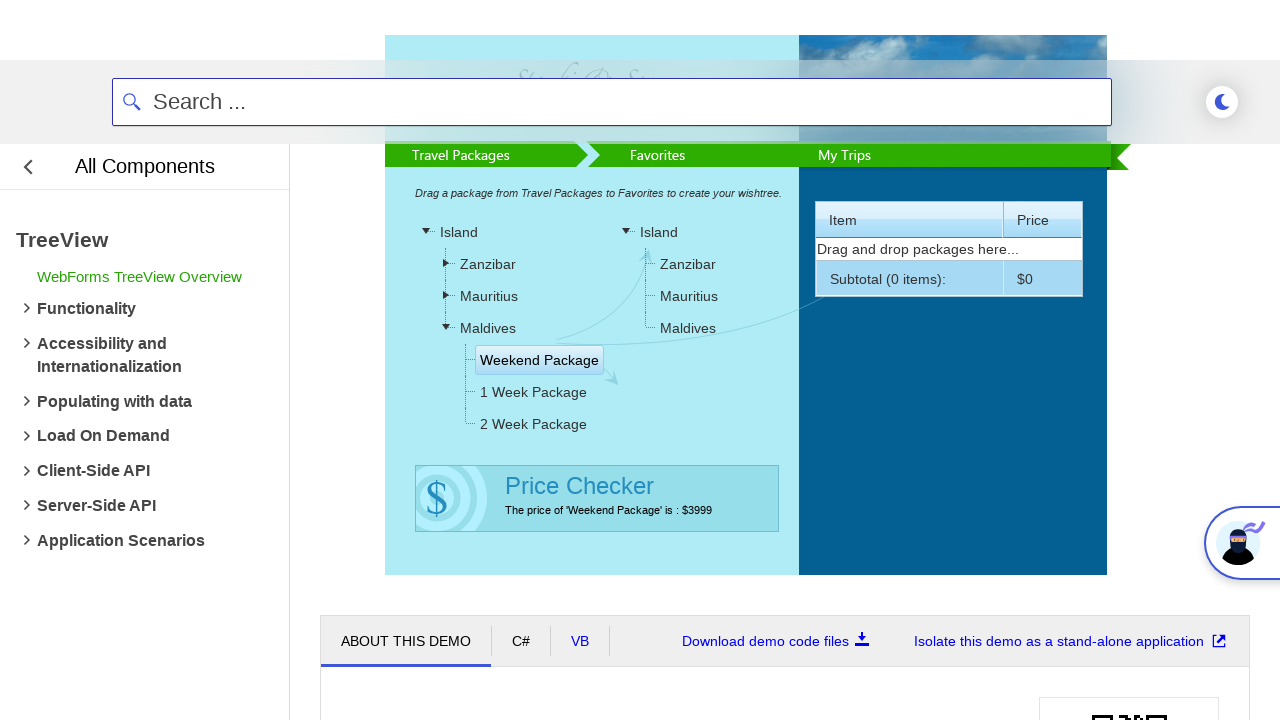

Verified that result contains expected price $3999
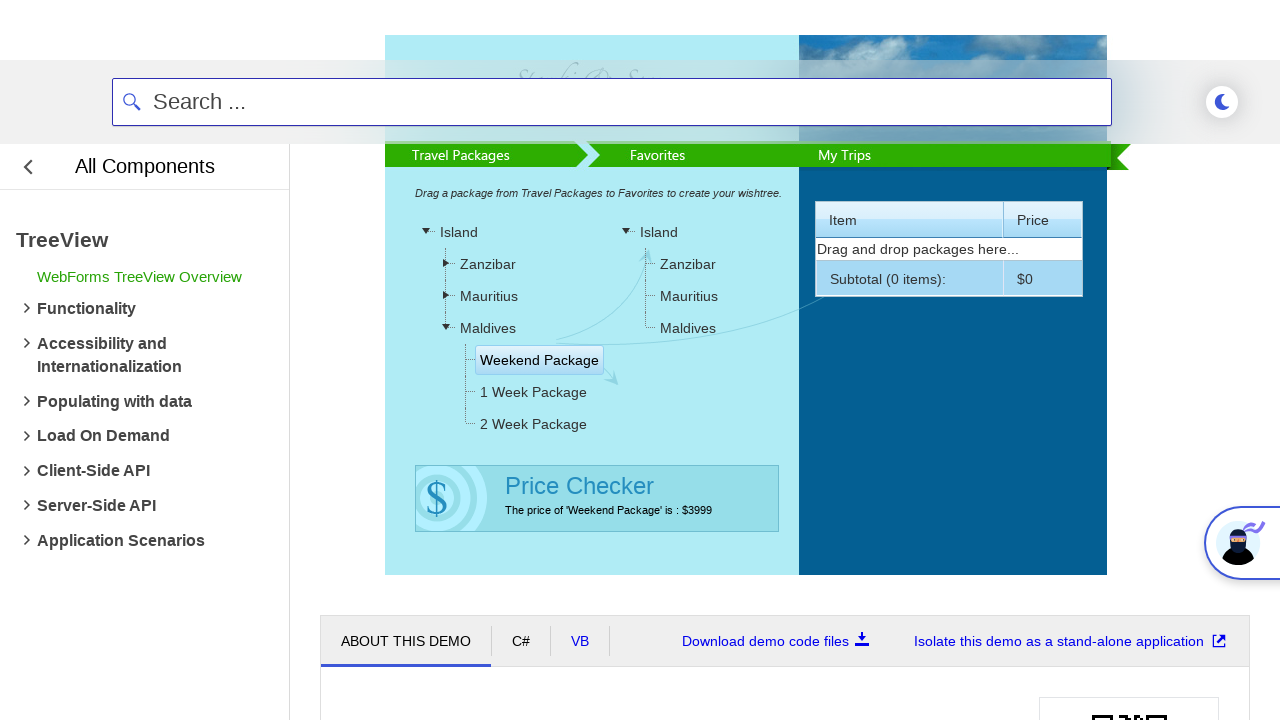

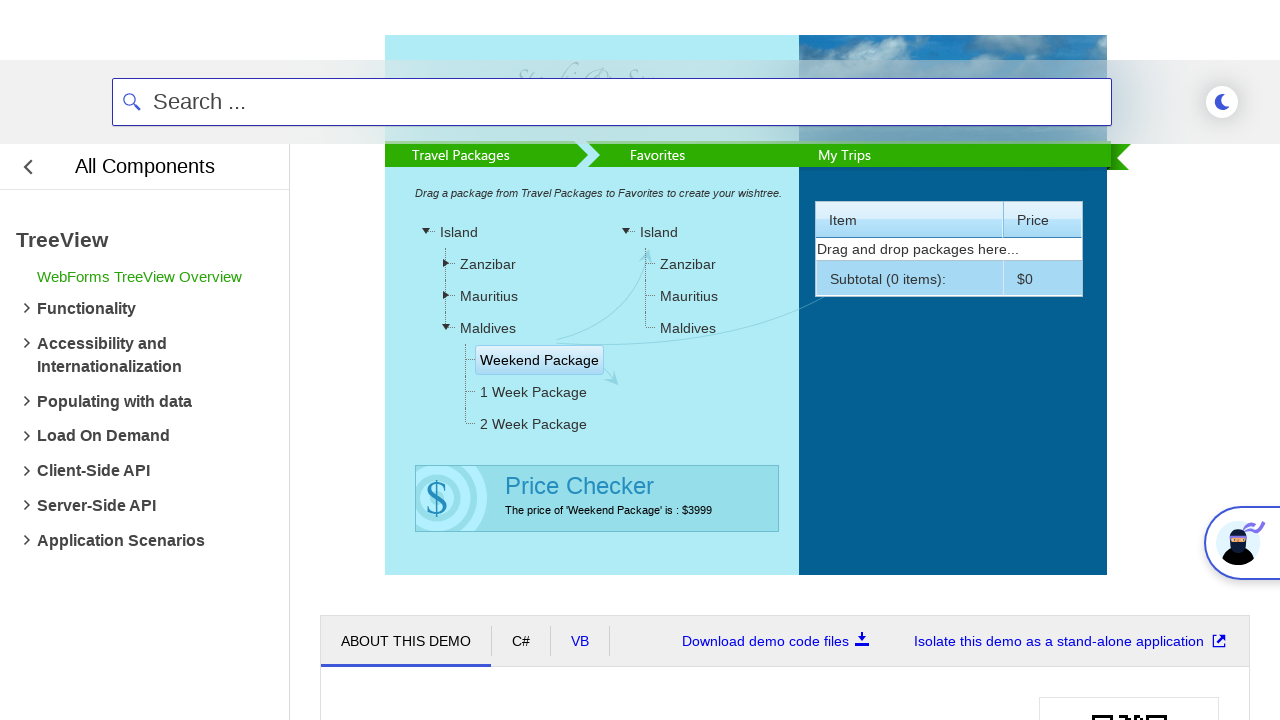